Tests checkbox functionality on a practice automation page by clicking the first checkbox option to select it.

Starting URL: https://rahulshettyacademy.com/AutomationPractice/

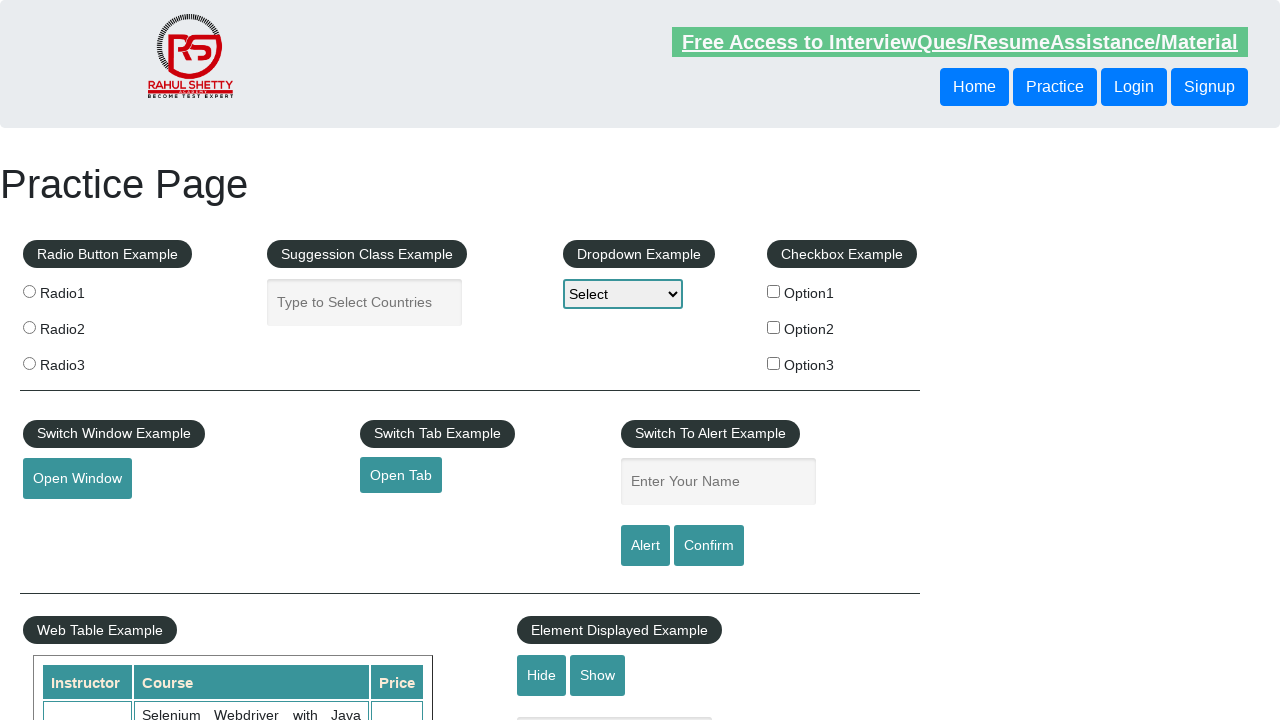

Navigated to Rahul Shetty Academy automation practice page
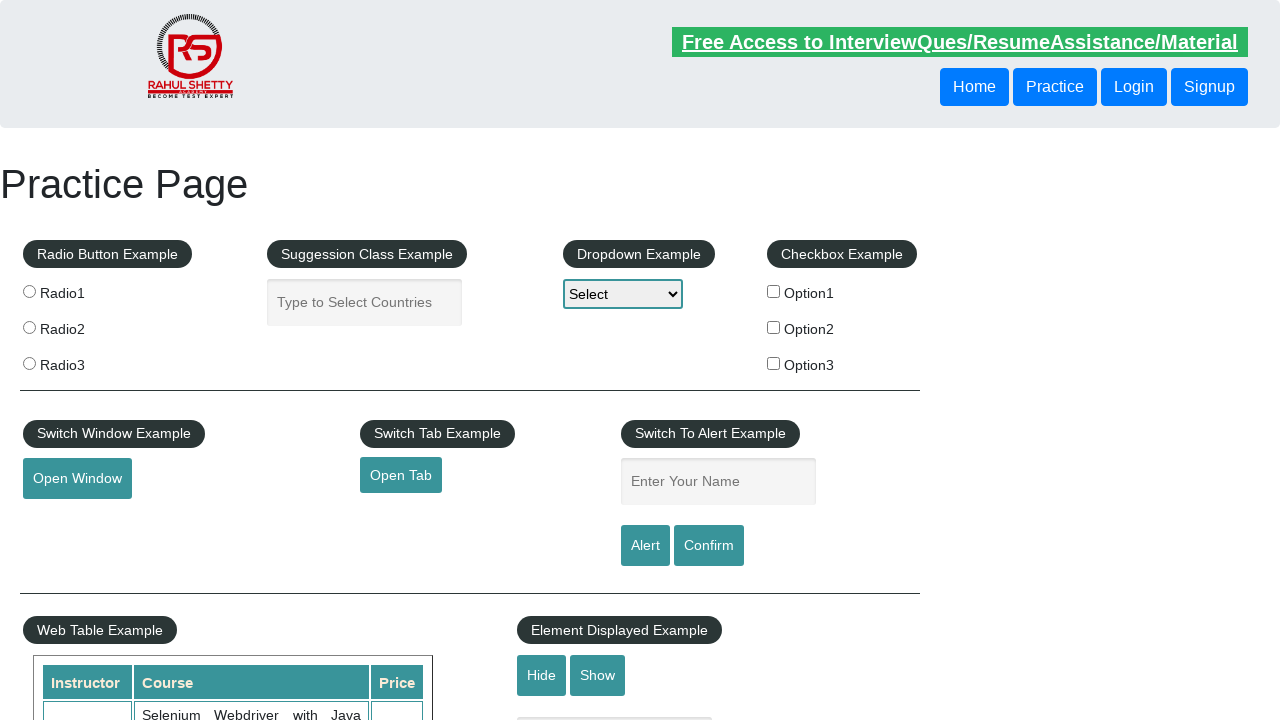

Clicked the first checkbox option to select it at (774, 291) on input[id='checkBoxOption1']
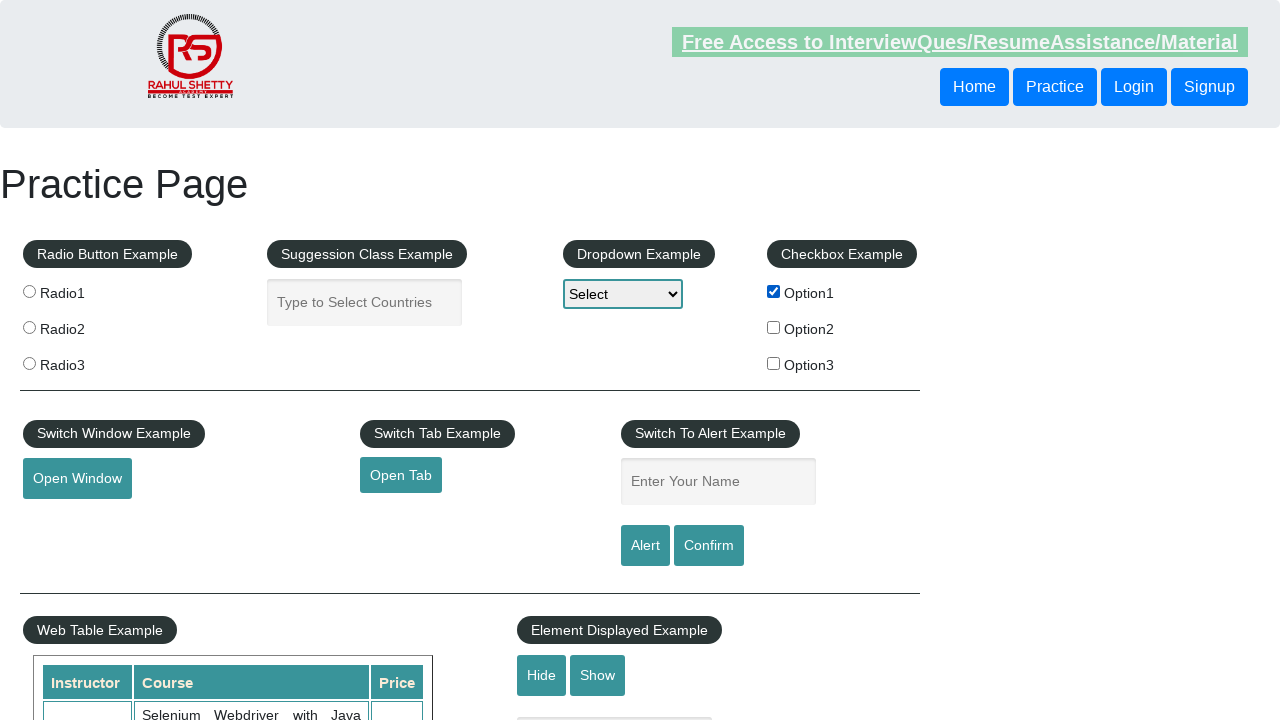

Verified that the first checkbox is now selected
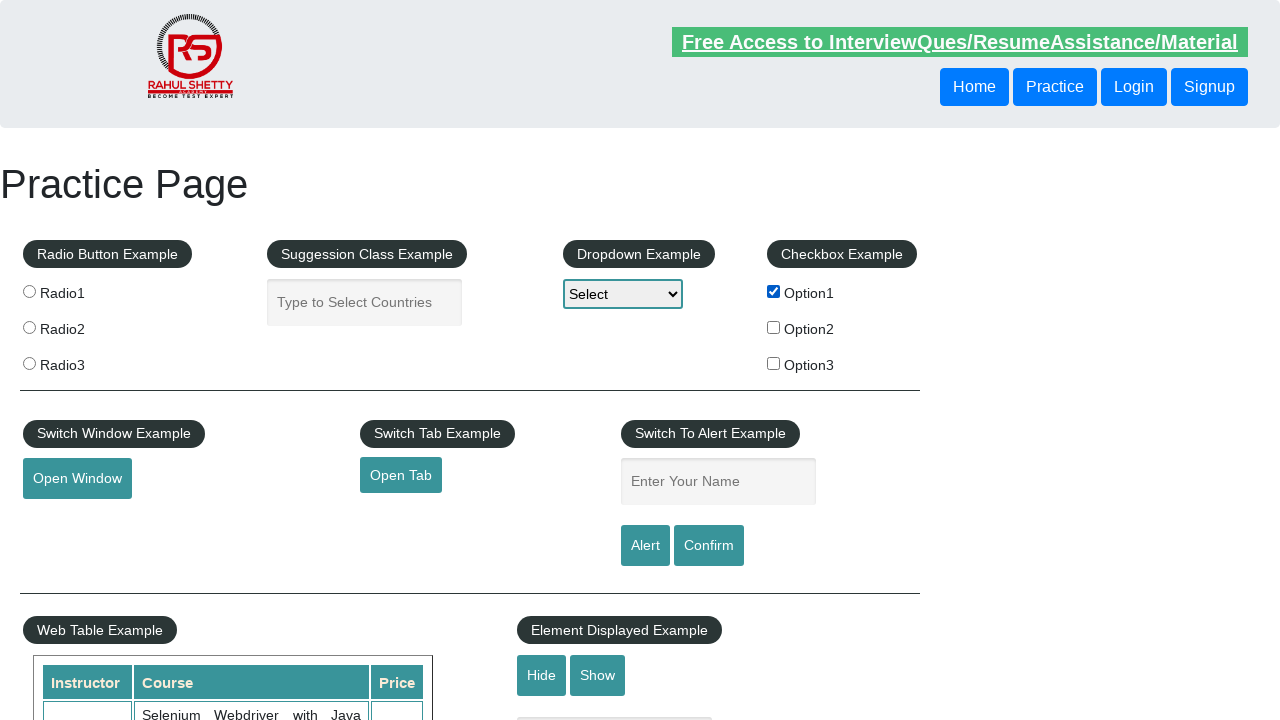

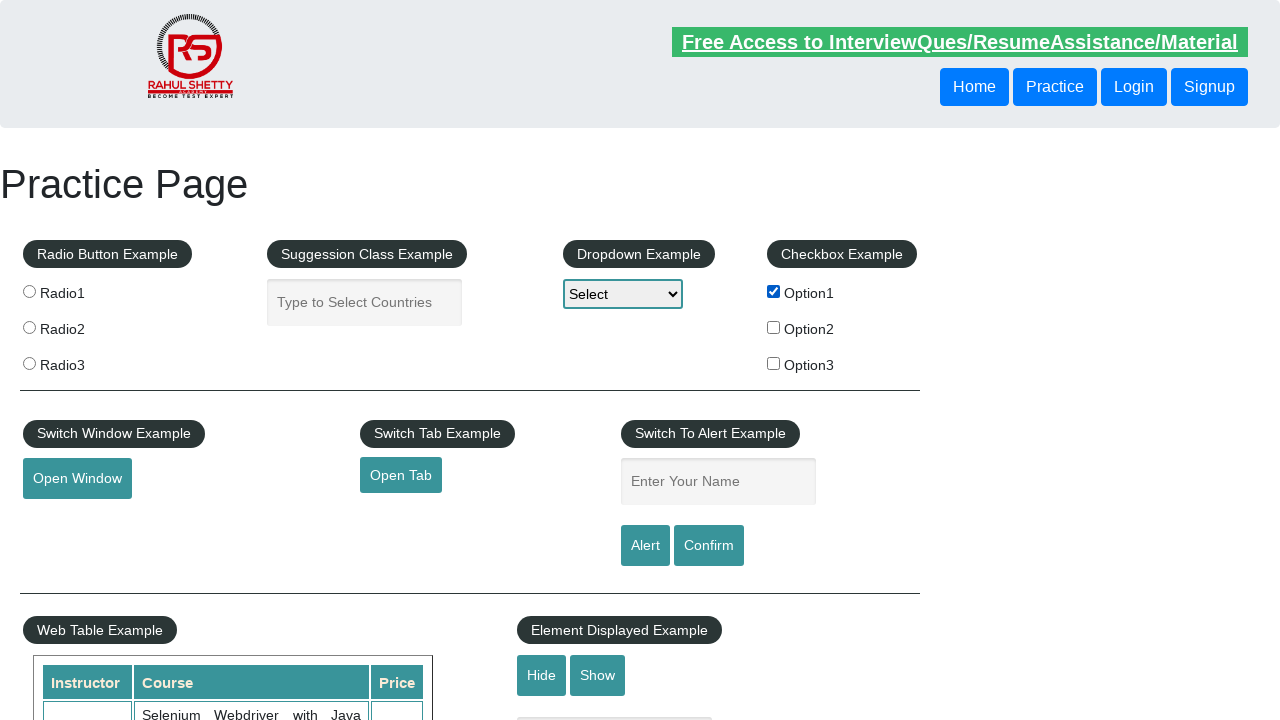